Tests the FAQ accordion functionality on a scooter rental website by clicking on each question and verifying the corresponding answer text is displayed correctly. This is a parameterized test that checks 8 different FAQ items.

Starting URL: https://qa-scooter.praktikum-services.ru/

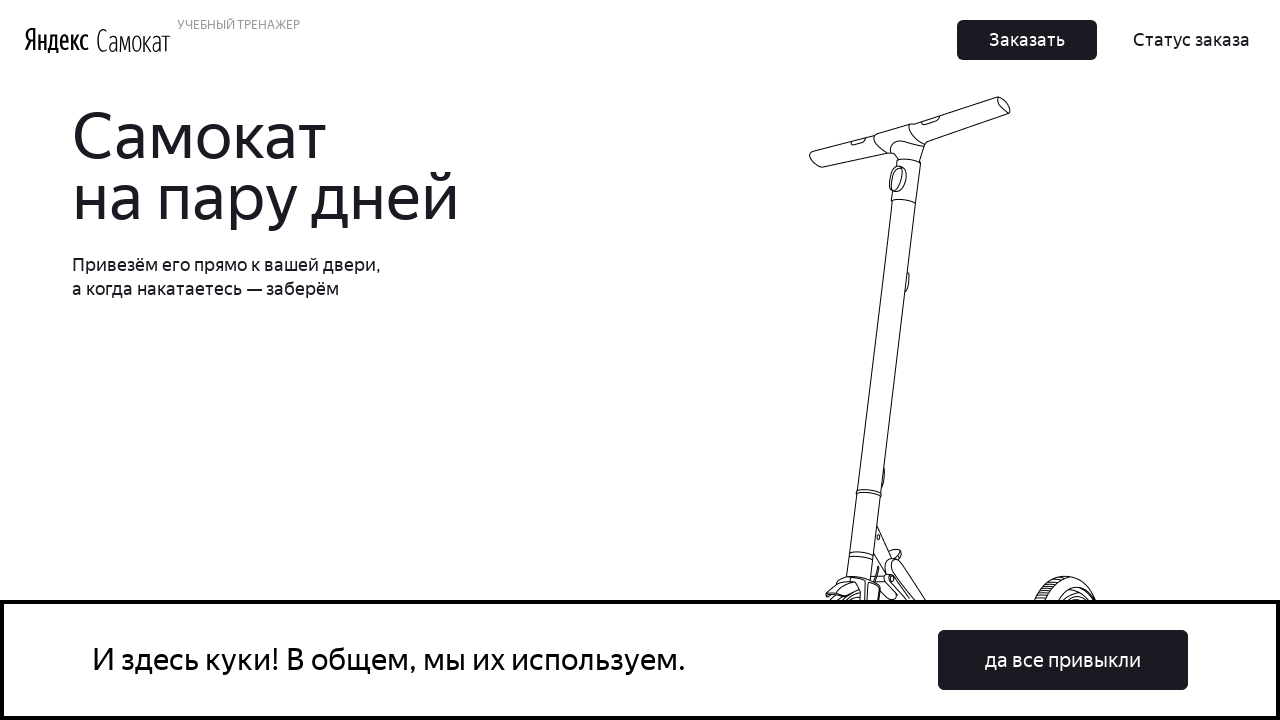

Scrolled to FAQ accordion section
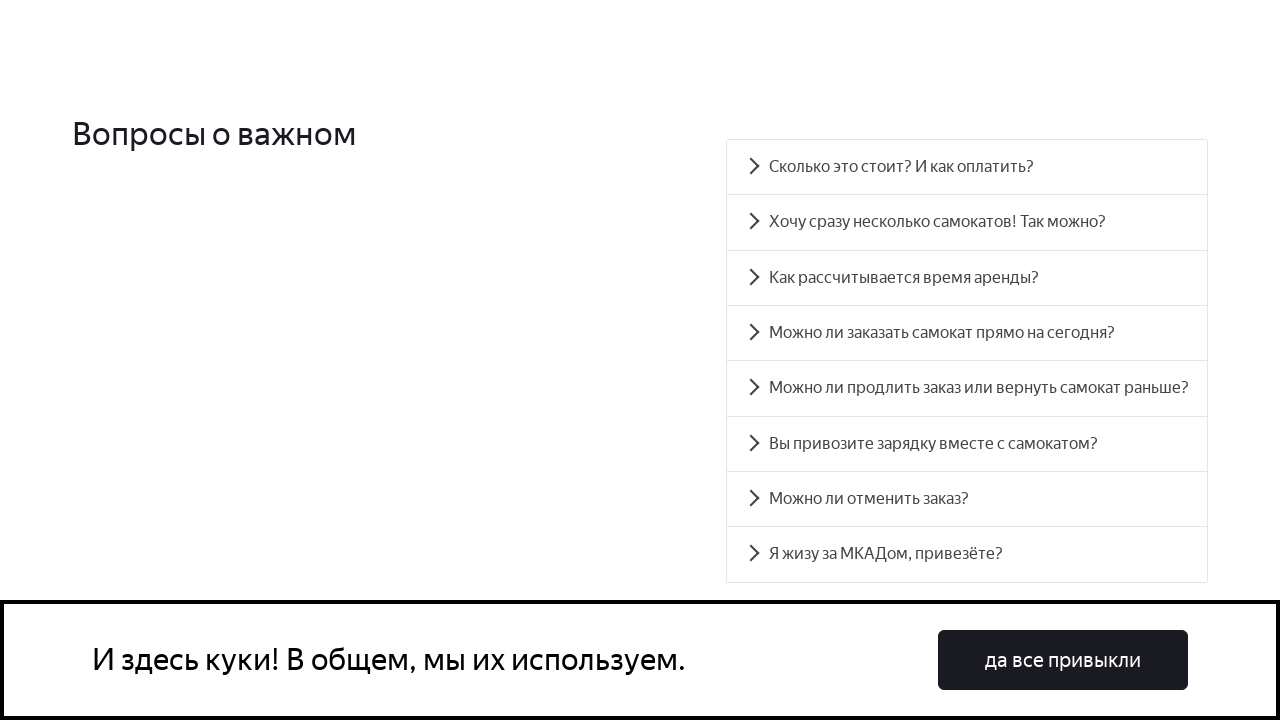

Clicked FAQ question 1 to expand at (967, 167) on .accordion__button >> nth=0
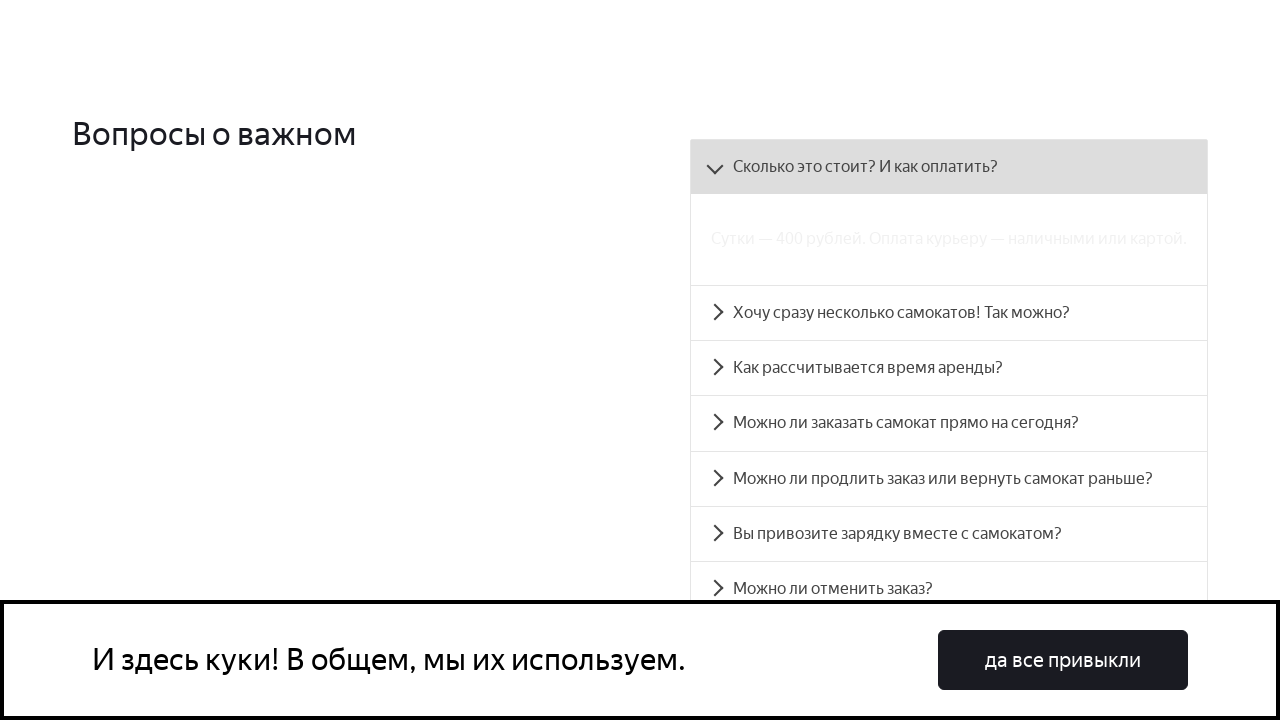

FAQ answer 1 became visible
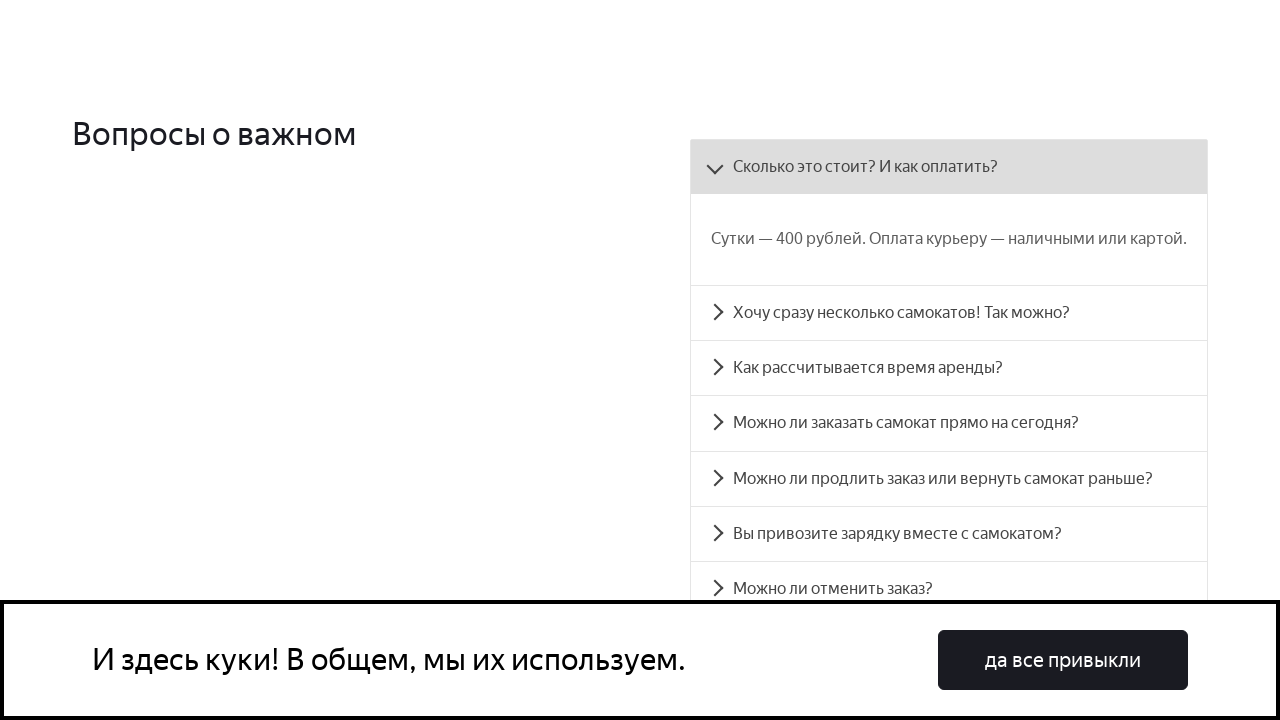

Retrieved answer text for FAQ item 1
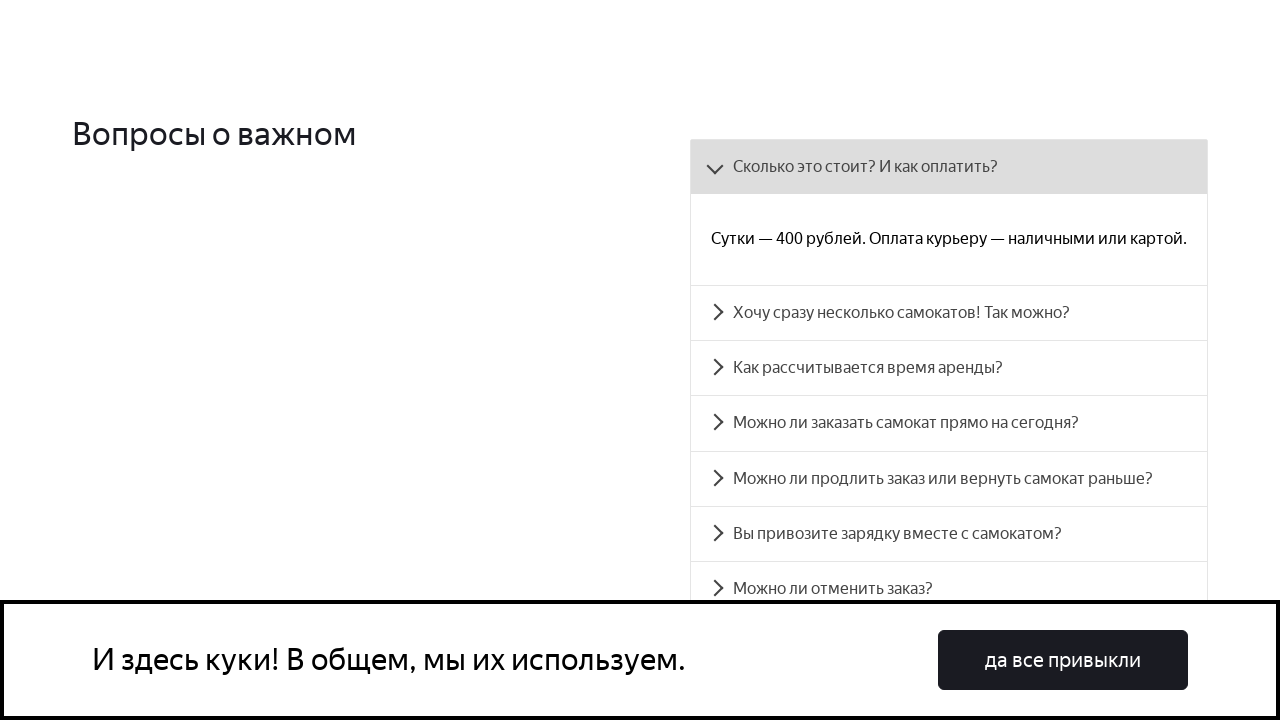

Verified FAQ answer 1 text matches expected content
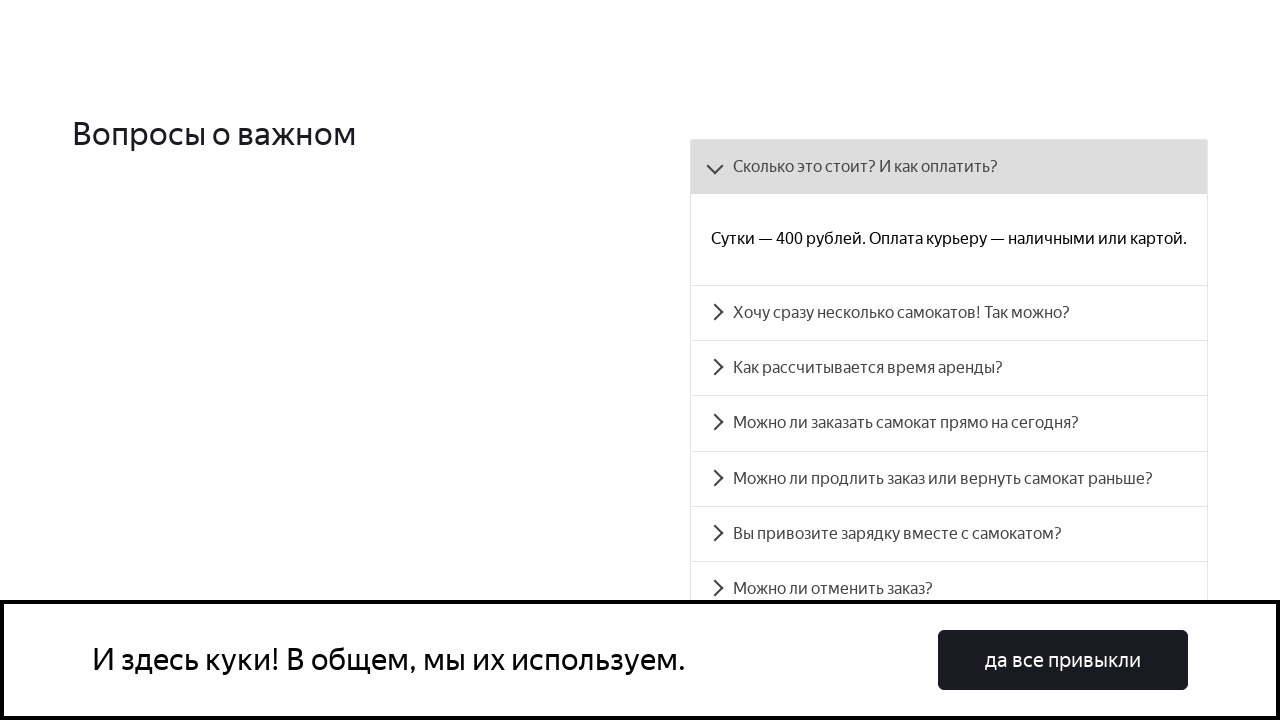

Clicked FAQ question 2 to expand at (949, 313) on .accordion__button >> nth=1
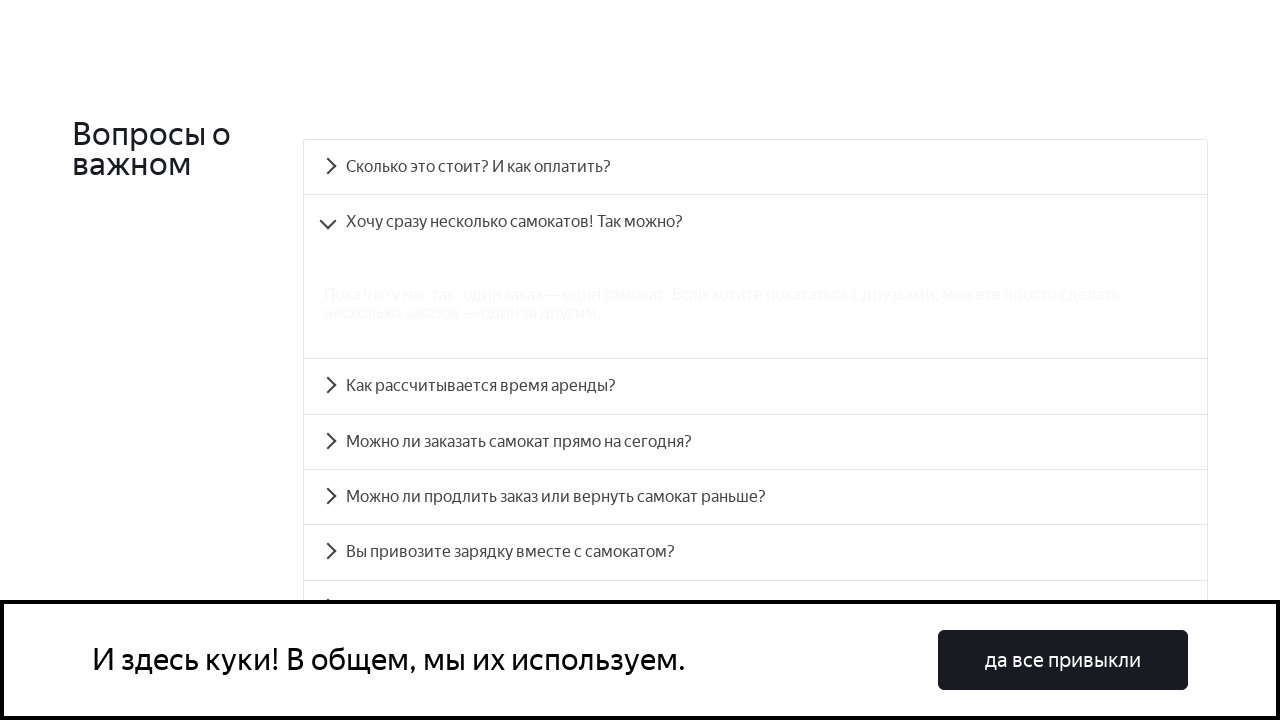

FAQ answer 2 became visible
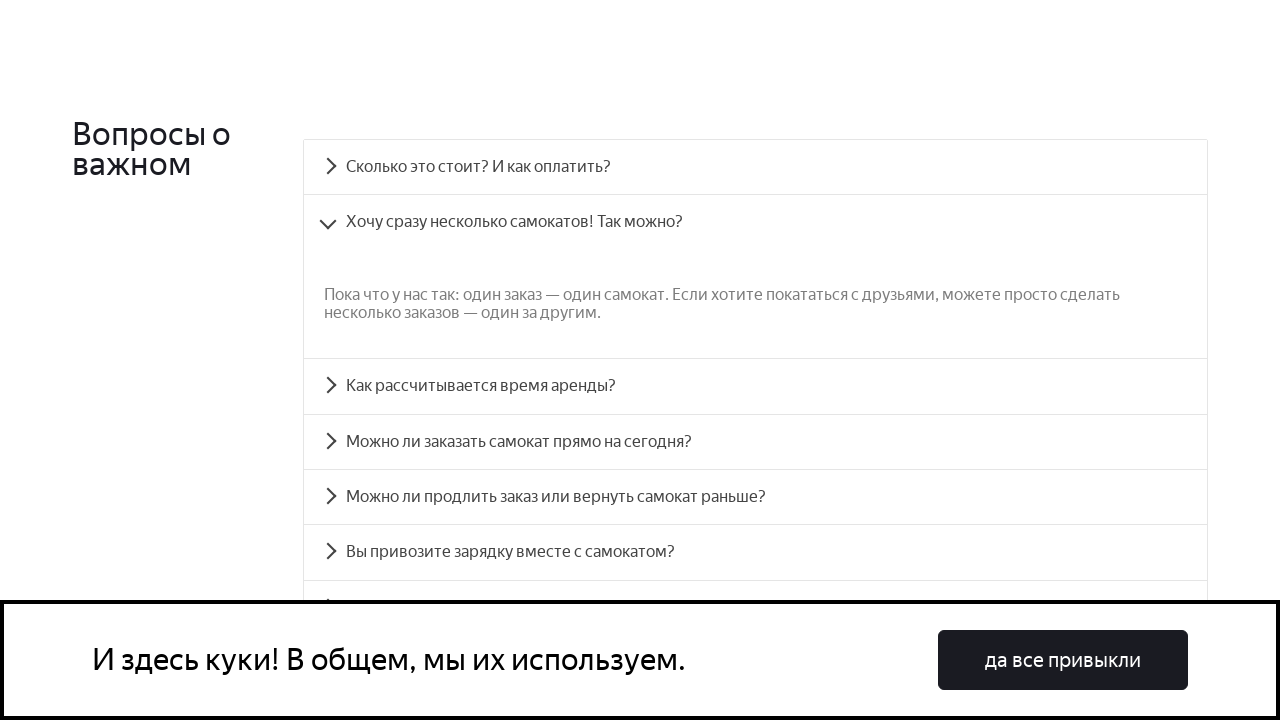

Retrieved answer text for FAQ item 2
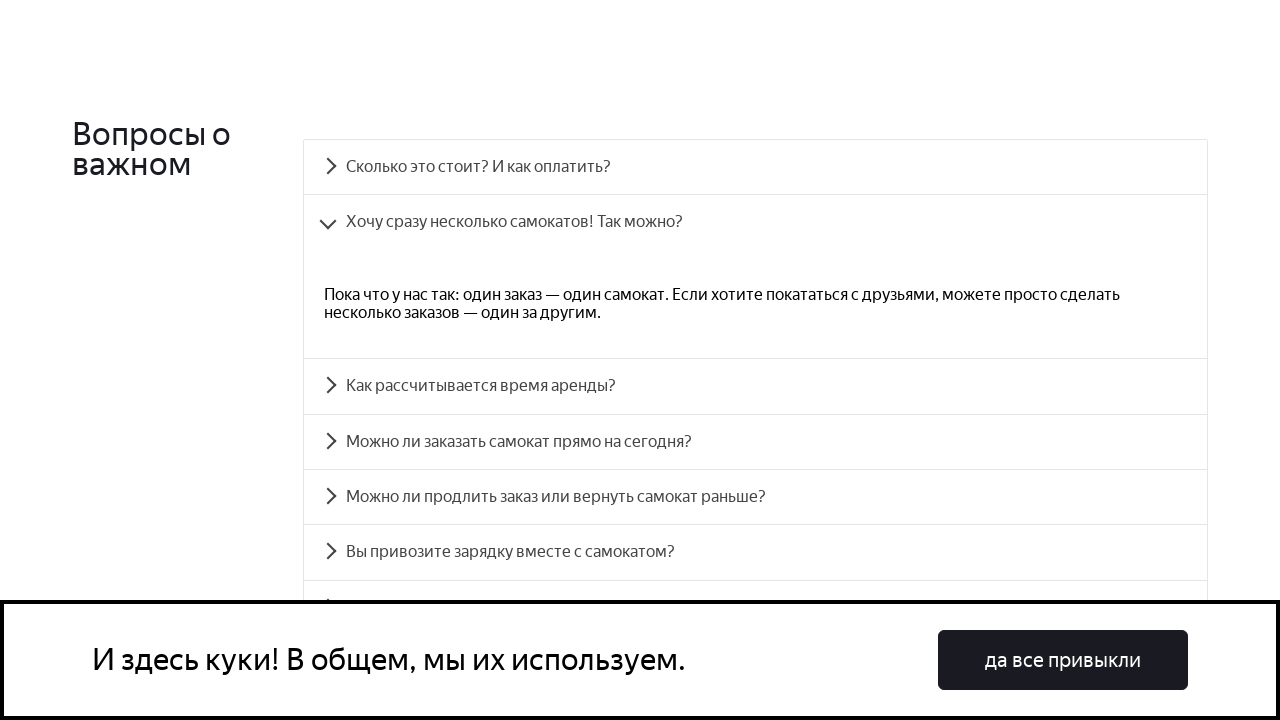

Verified FAQ answer 2 text matches expected content
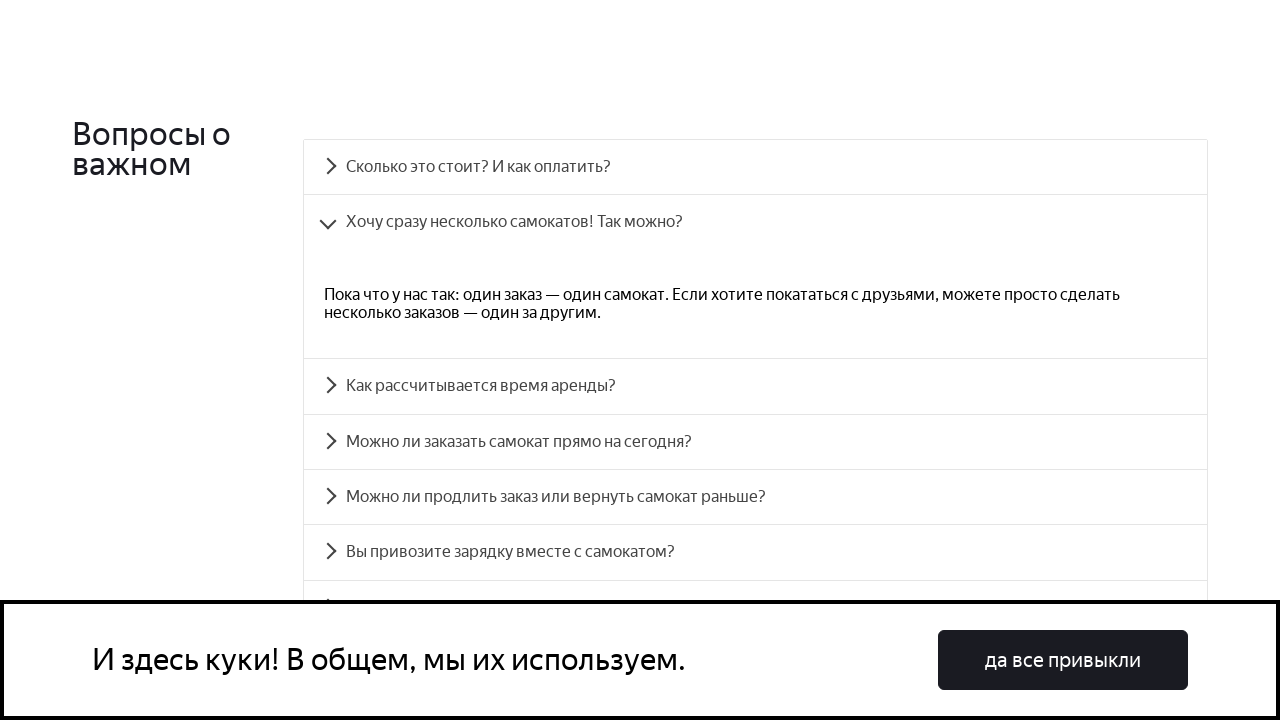

Clicked FAQ question 3 to expand at (755, 386) on .accordion__button >> nth=2
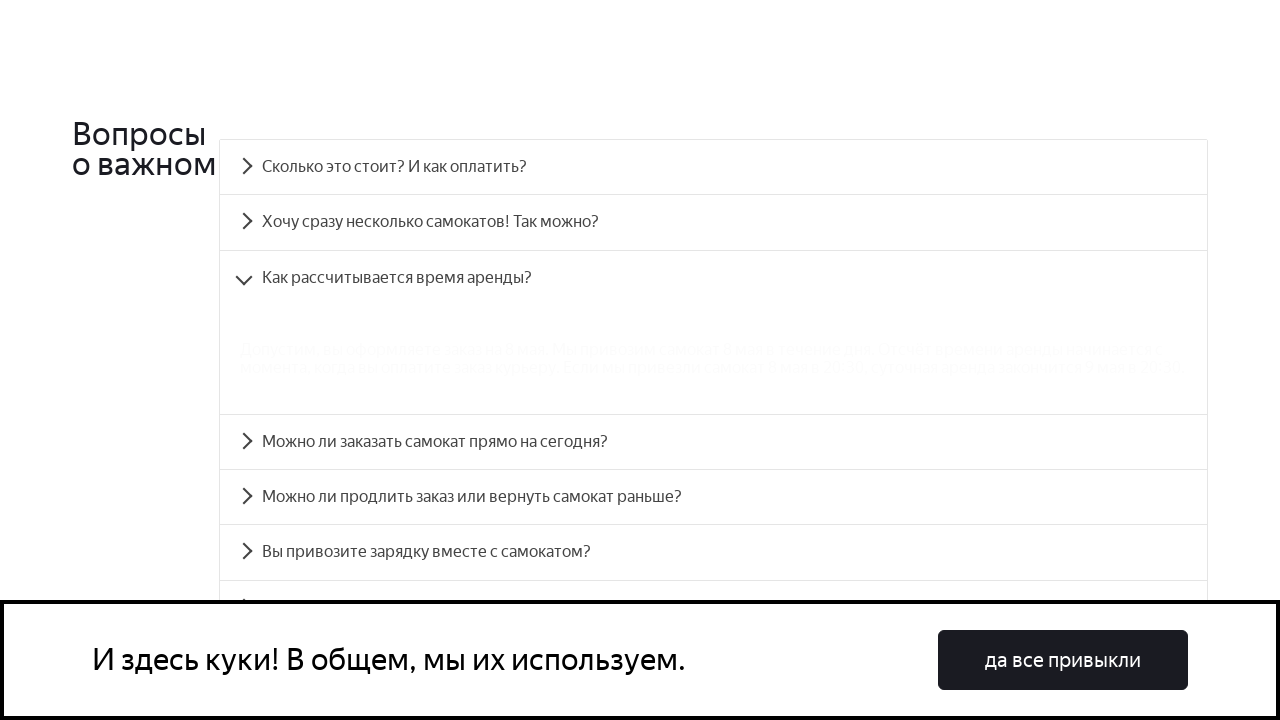

FAQ answer 3 became visible
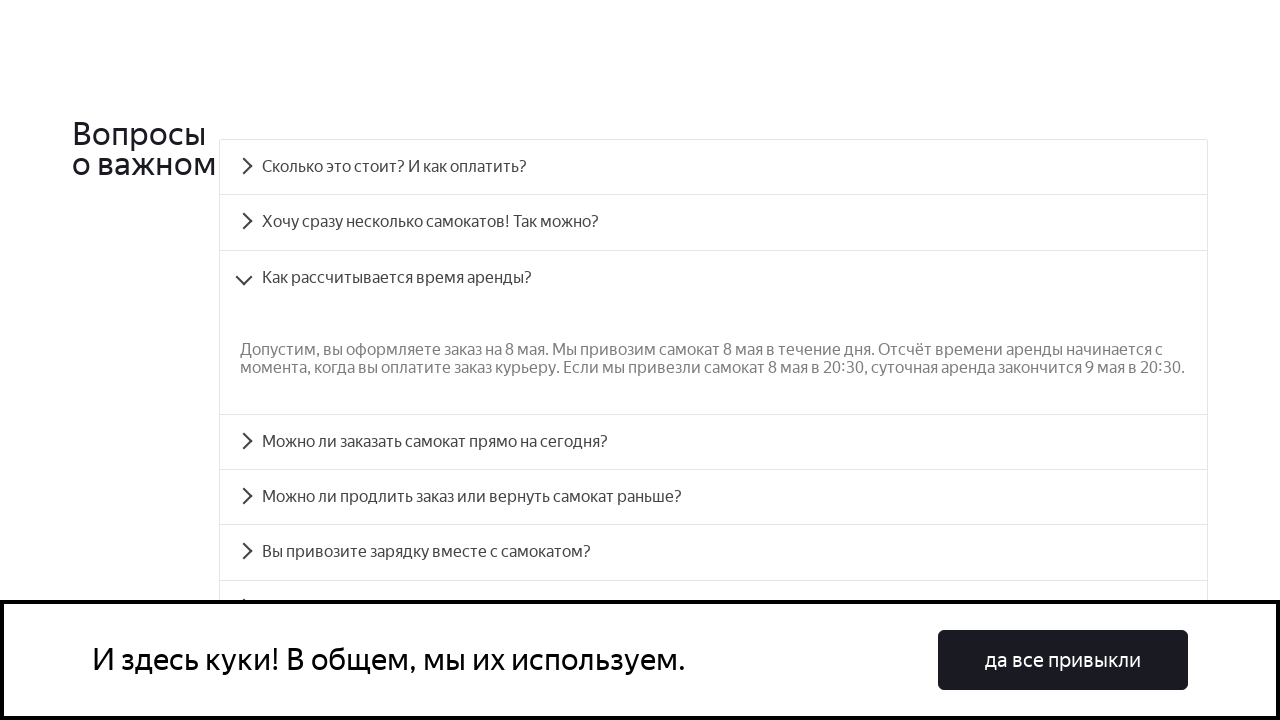

Retrieved answer text for FAQ item 3
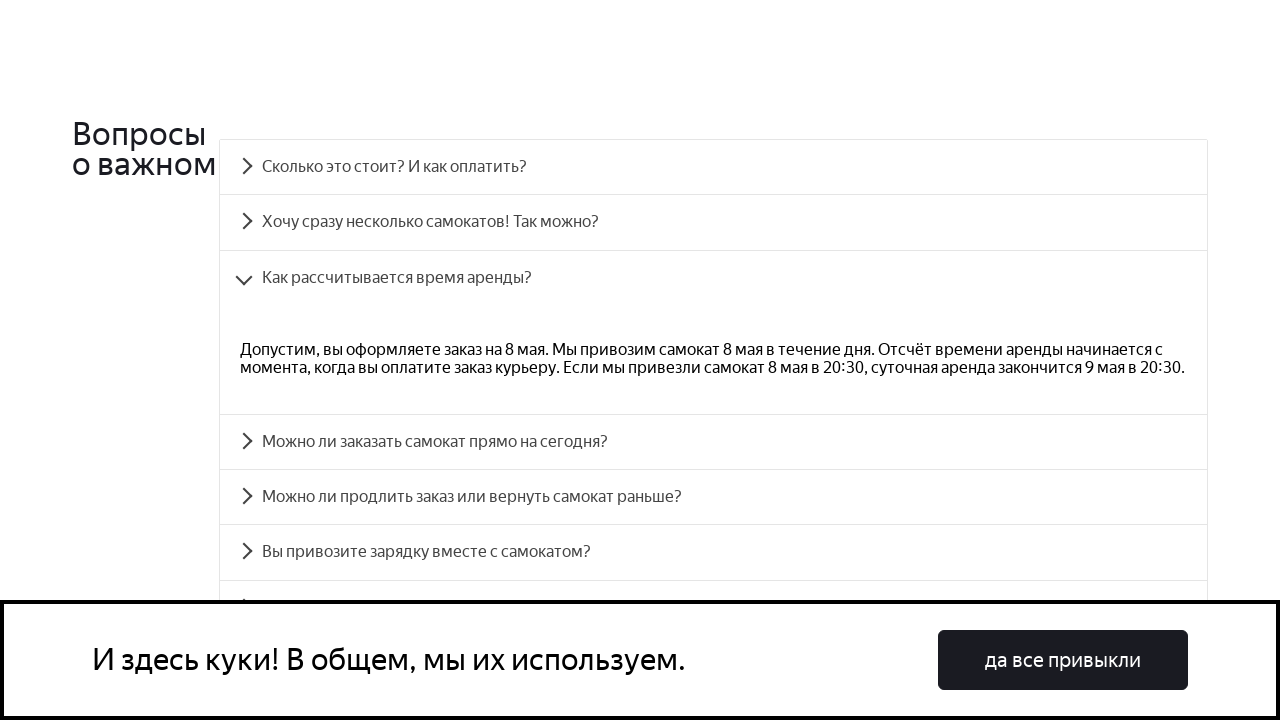

Verified FAQ answer 3 text matches expected content
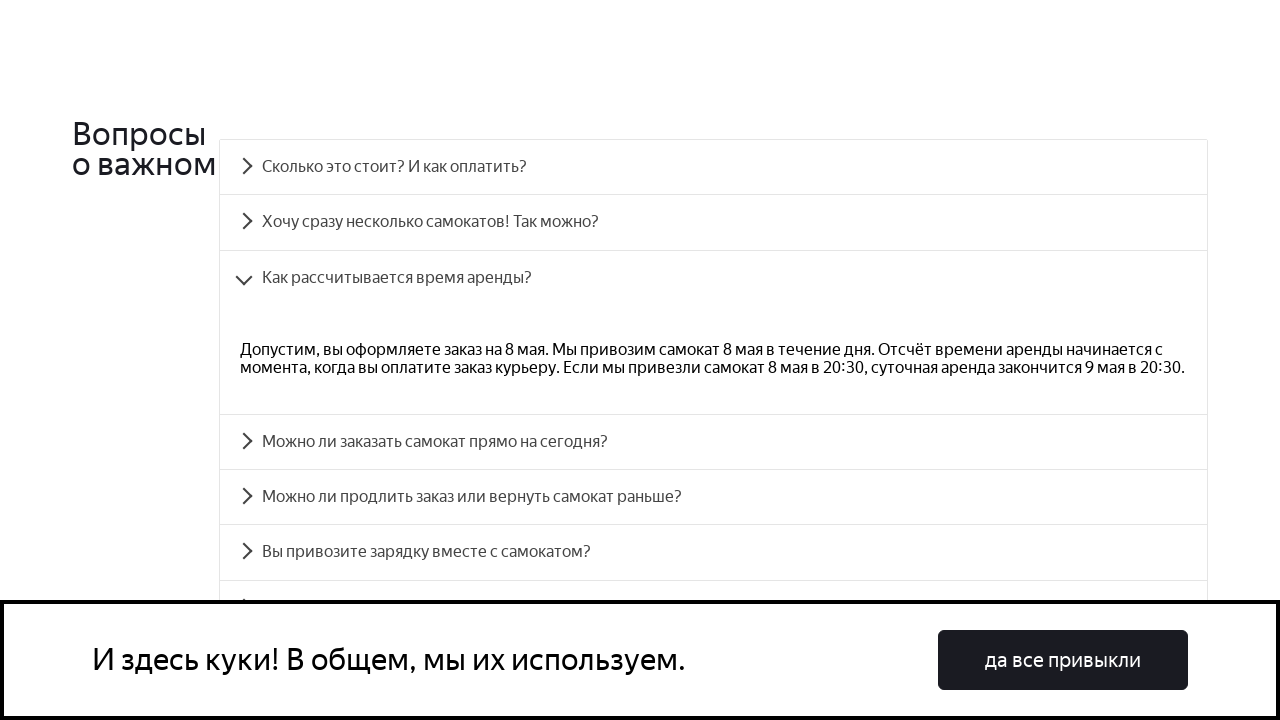

Clicked FAQ question 4 to expand at (714, 442) on .accordion__button >> nth=3
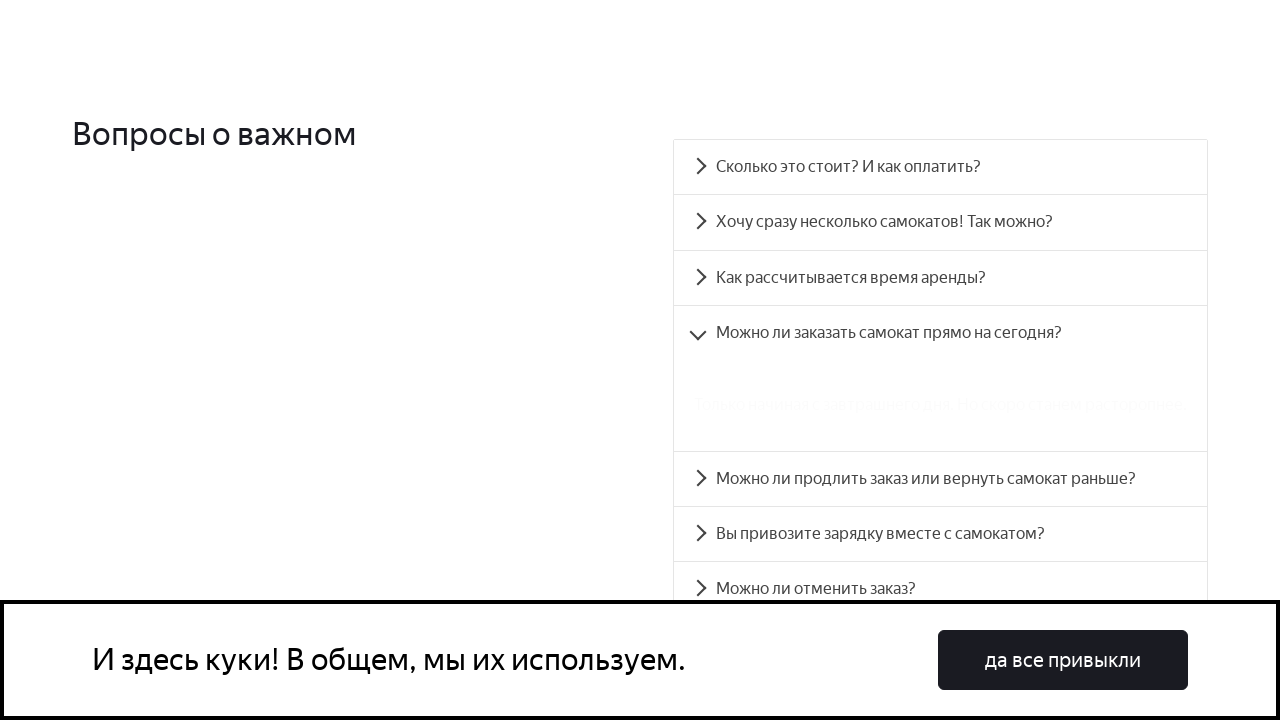

FAQ answer 4 became visible
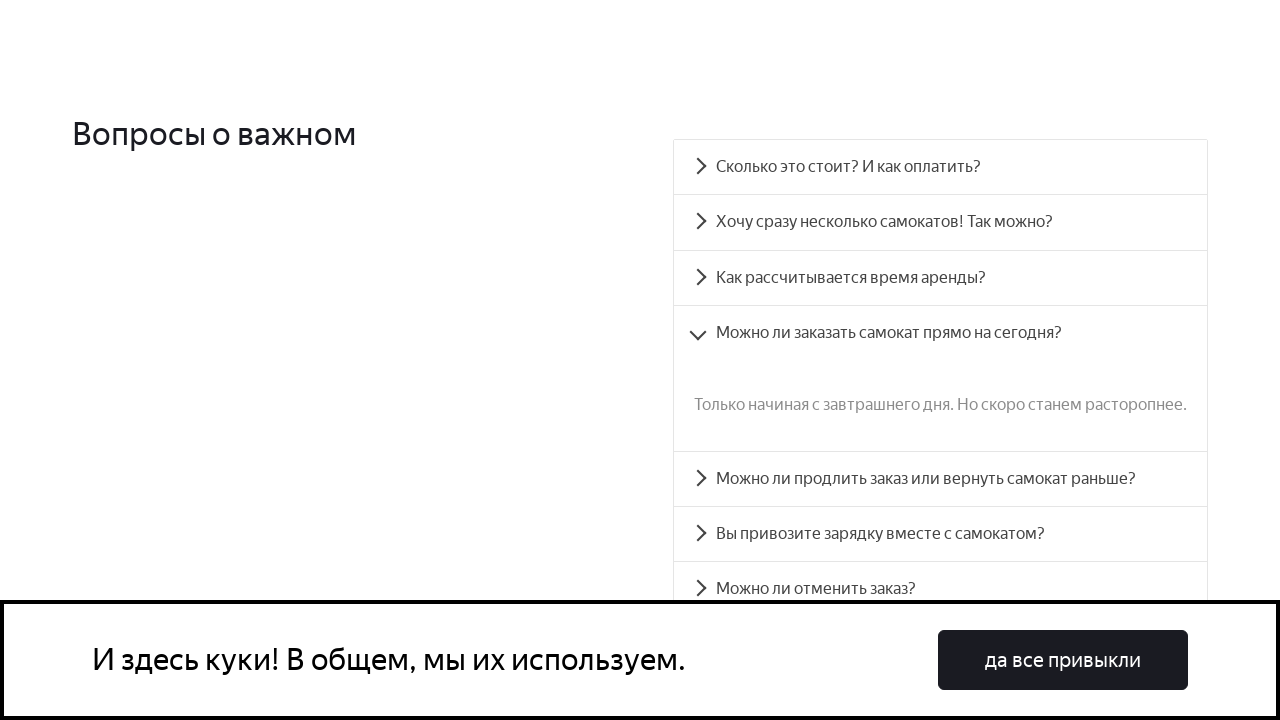

Retrieved answer text for FAQ item 4
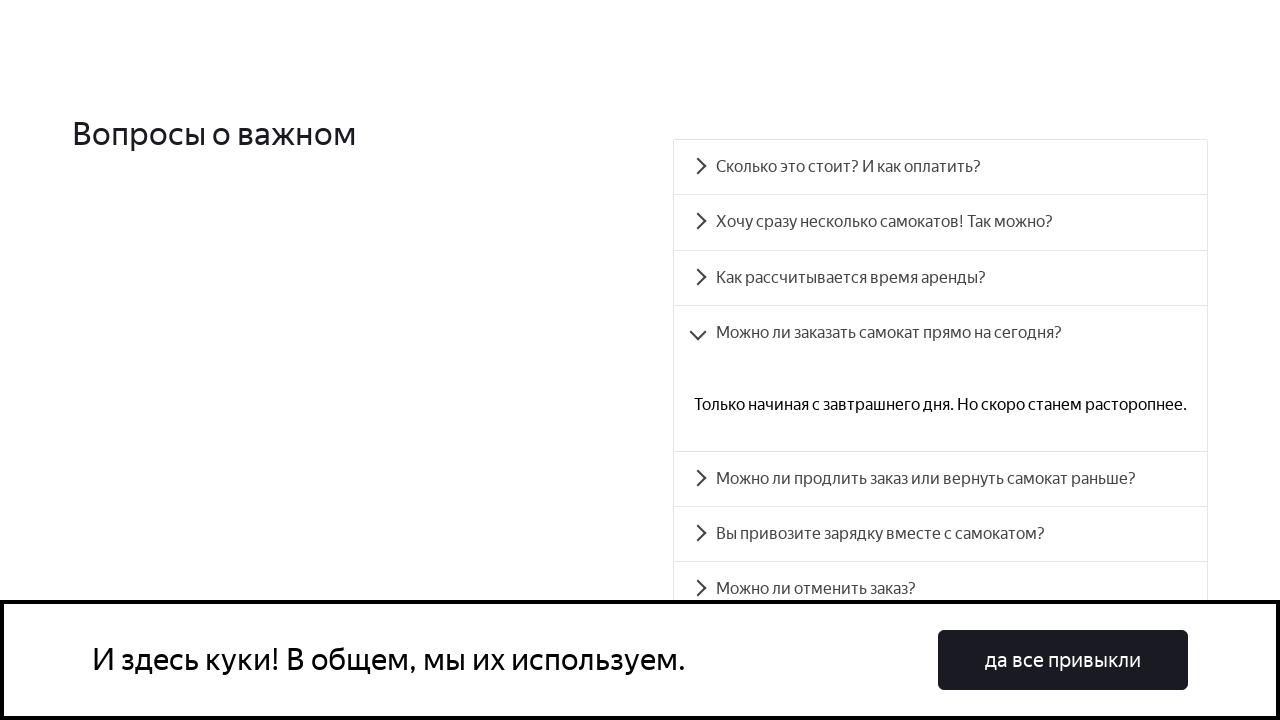

Verified FAQ answer 4 text matches expected content
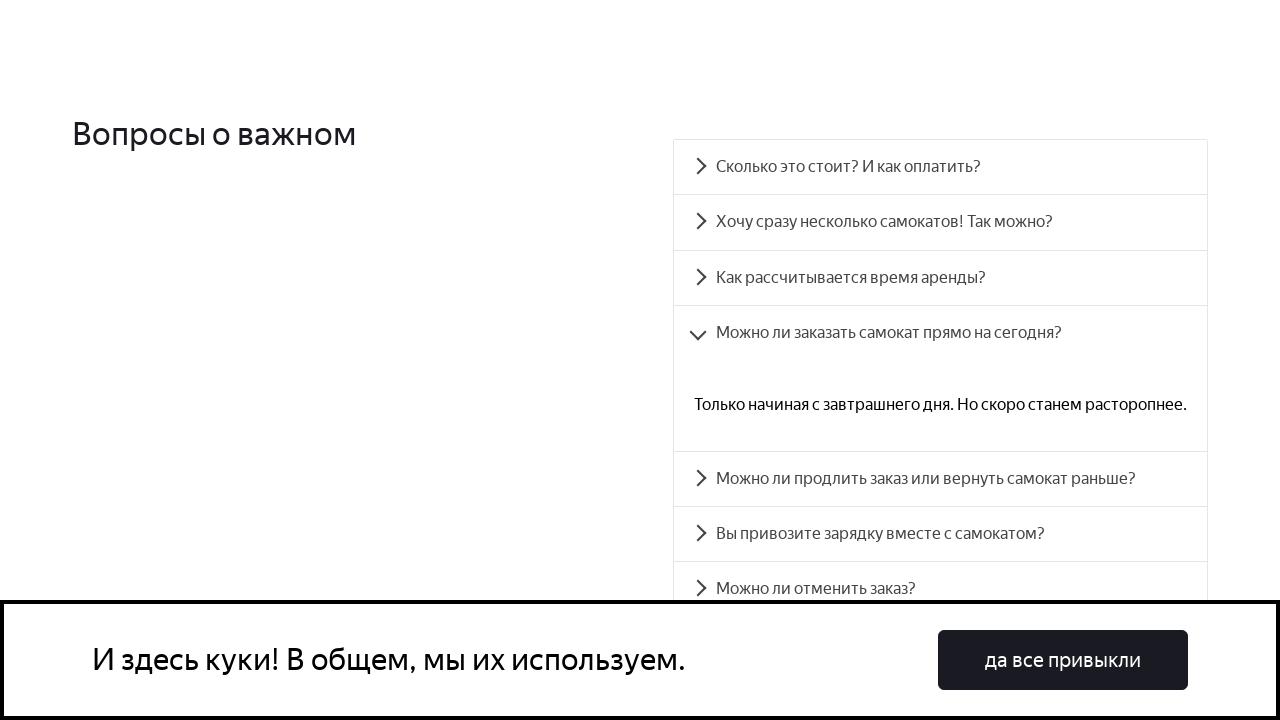

Clicked FAQ question 5 to expand at (940, 479) on .accordion__button >> nth=4
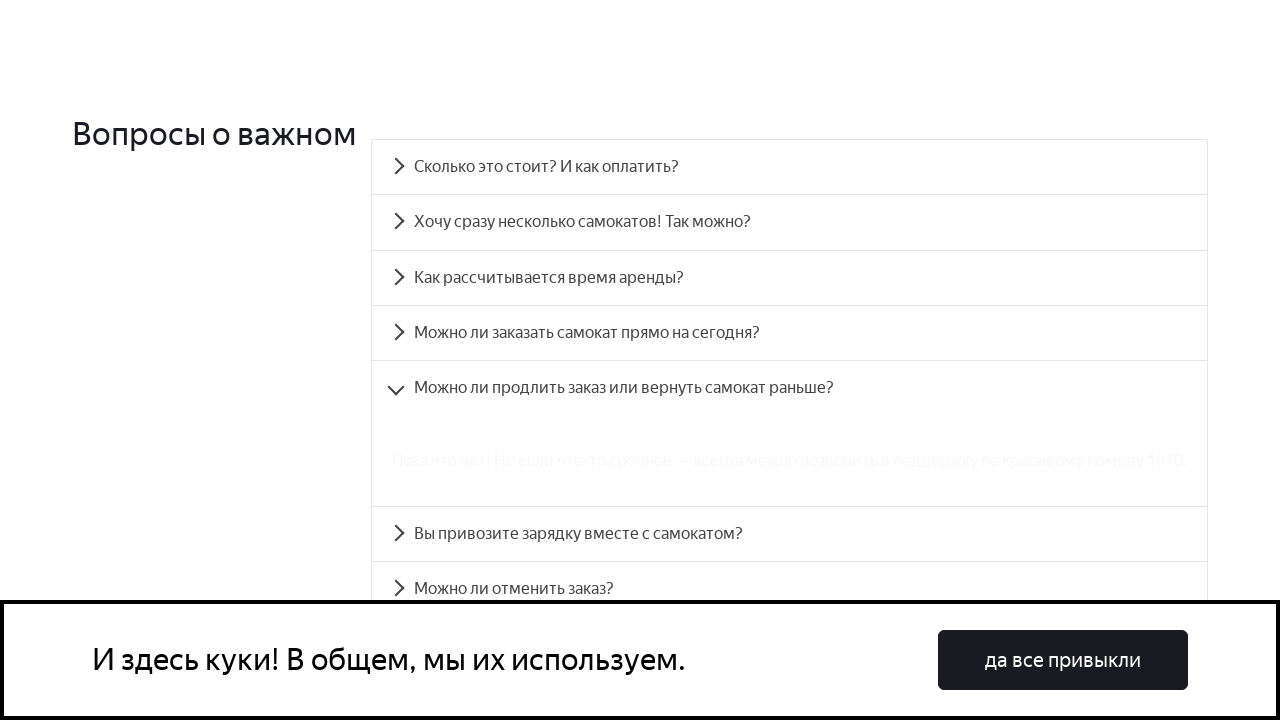

FAQ answer 5 became visible
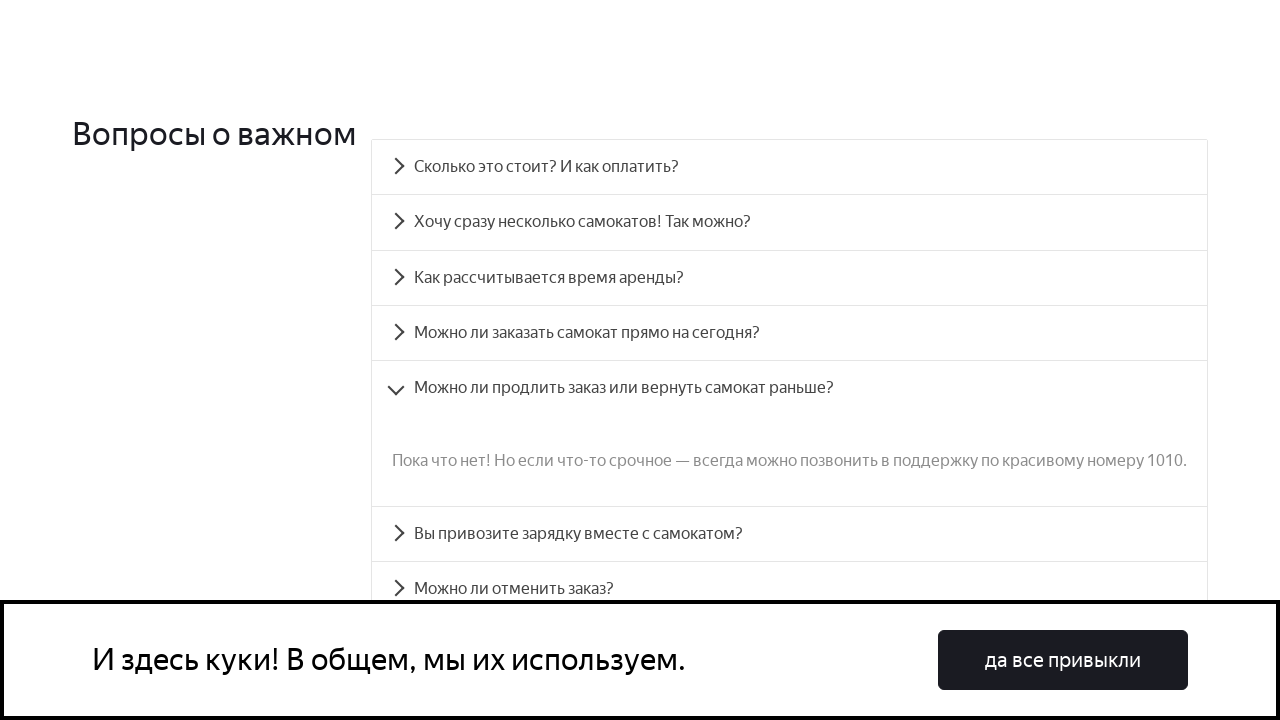

Retrieved answer text for FAQ item 5
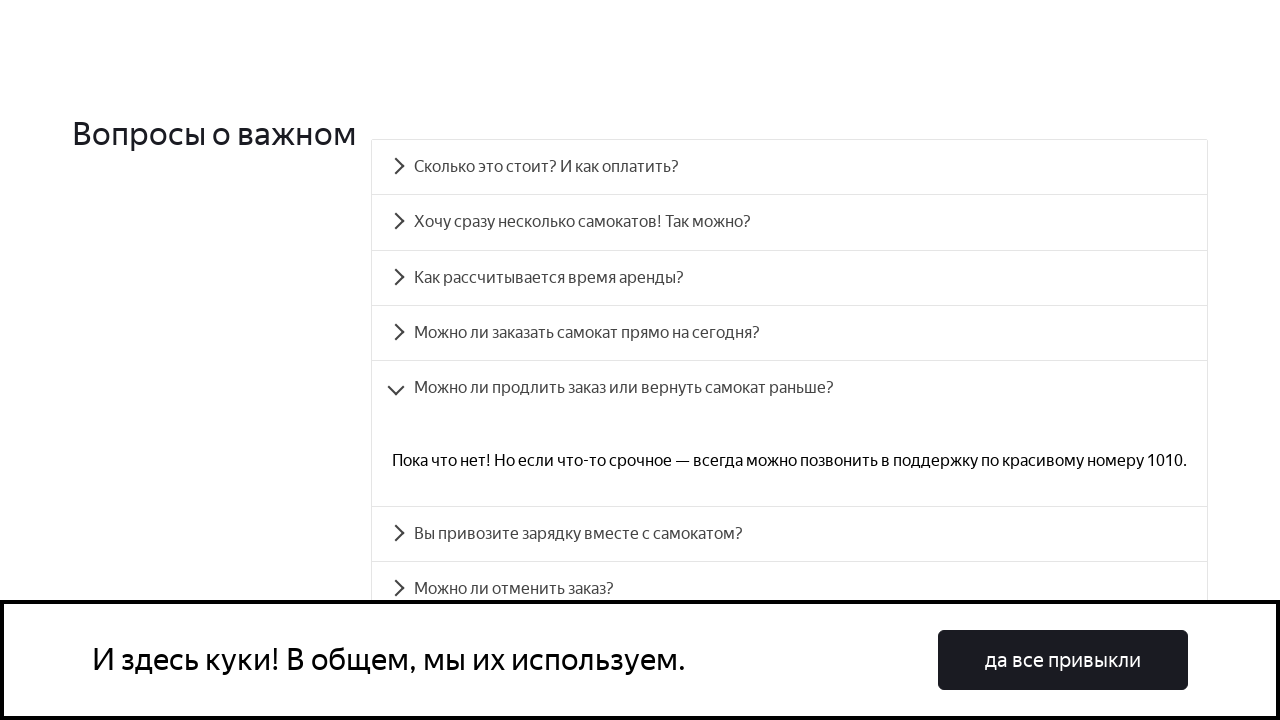

Verified FAQ answer 5 text matches expected content
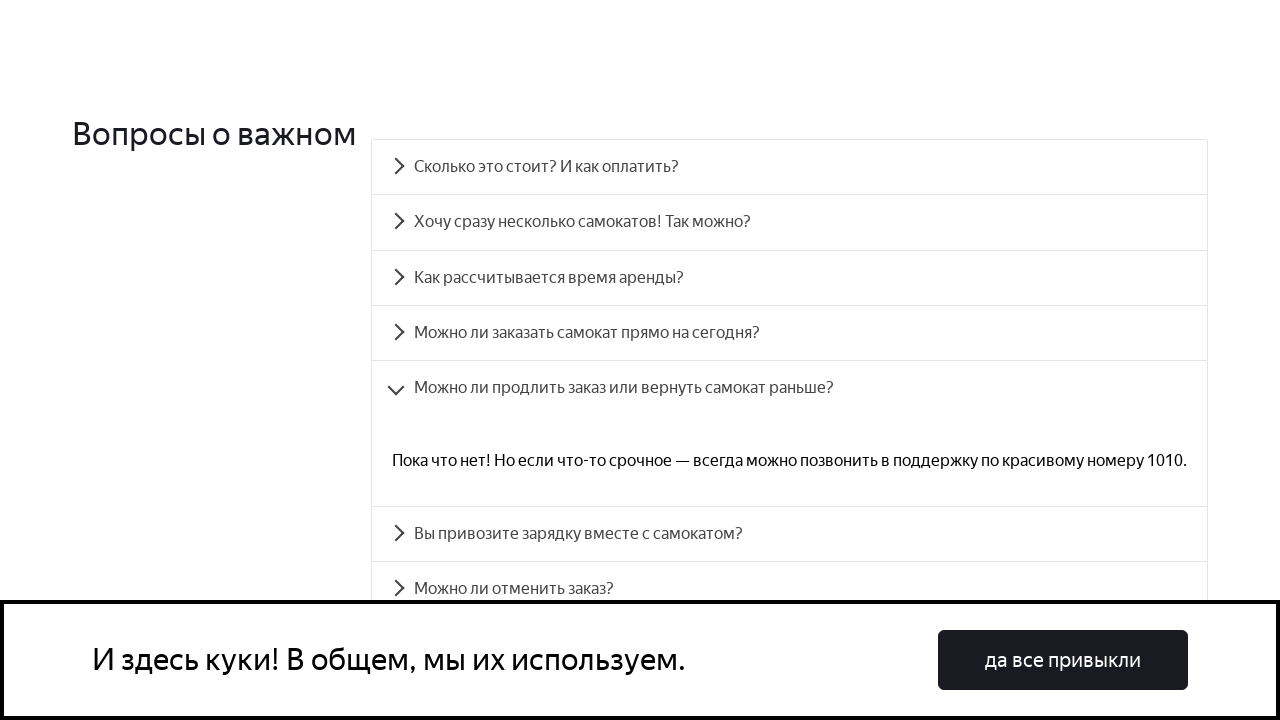

Clicked FAQ question 6 to expand at (790, 534) on .accordion__button >> nth=5
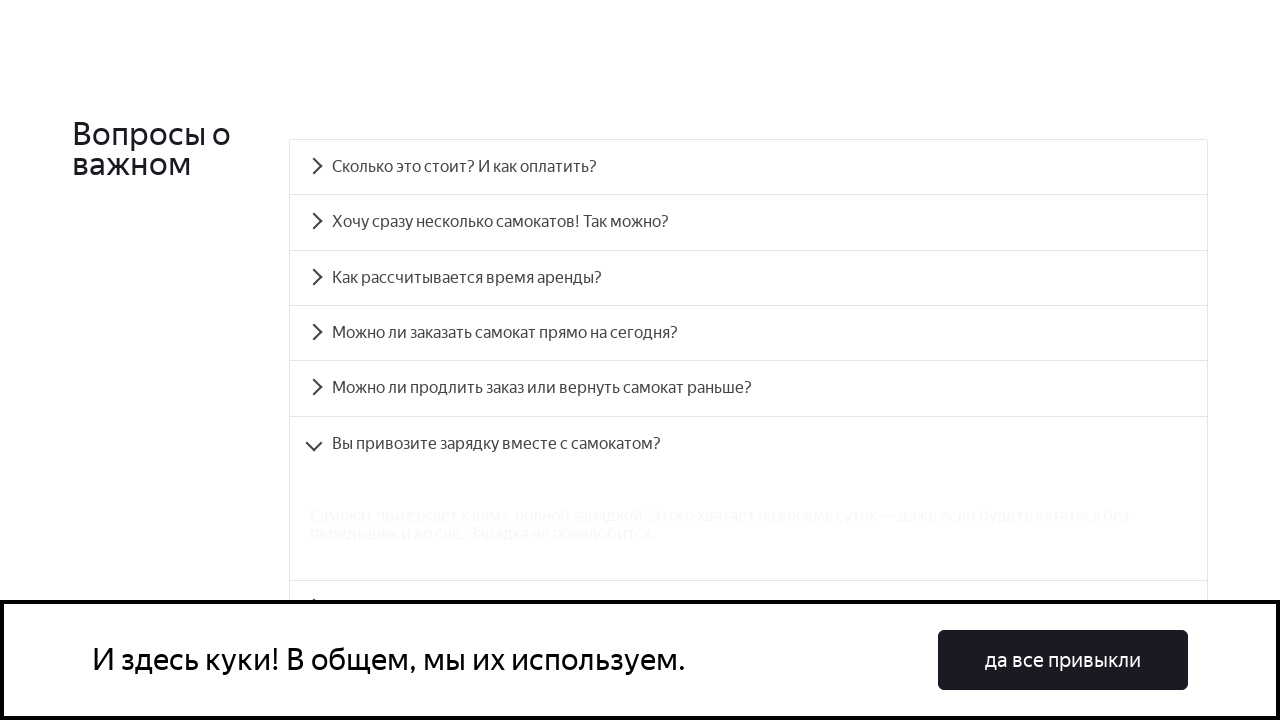

FAQ answer 6 became visible
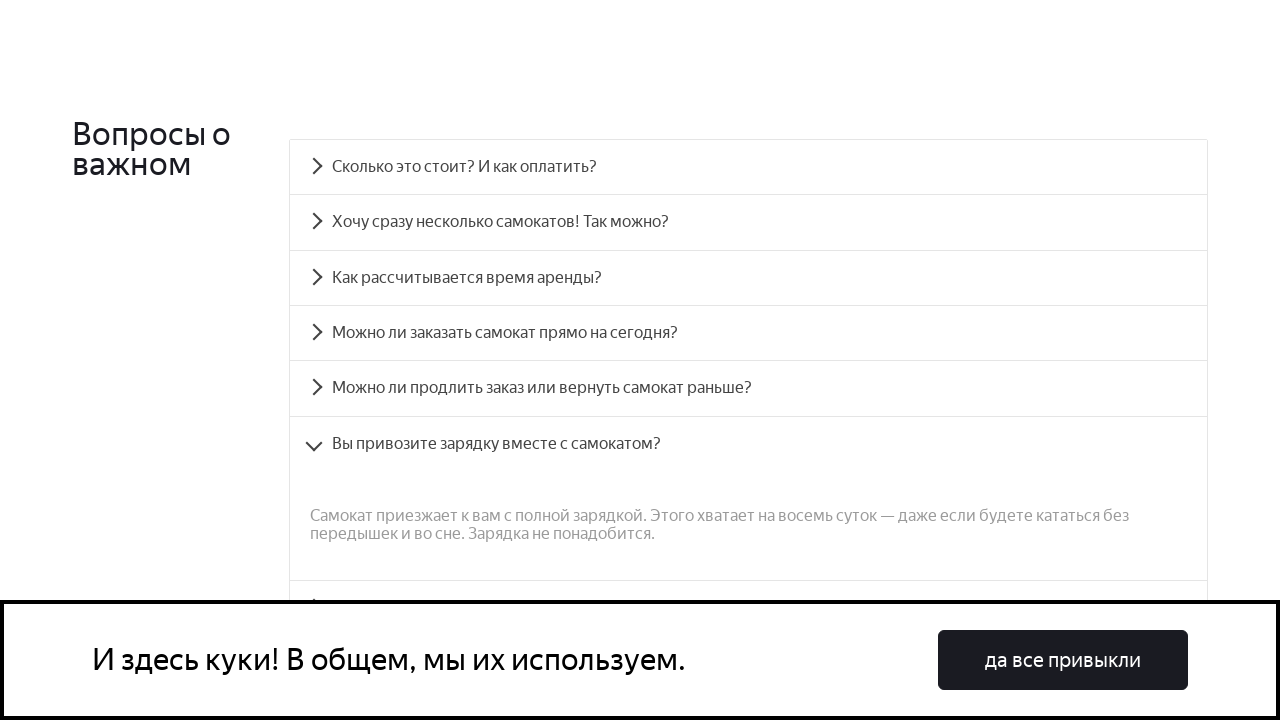

Retrieved answer text for FAQ item 6
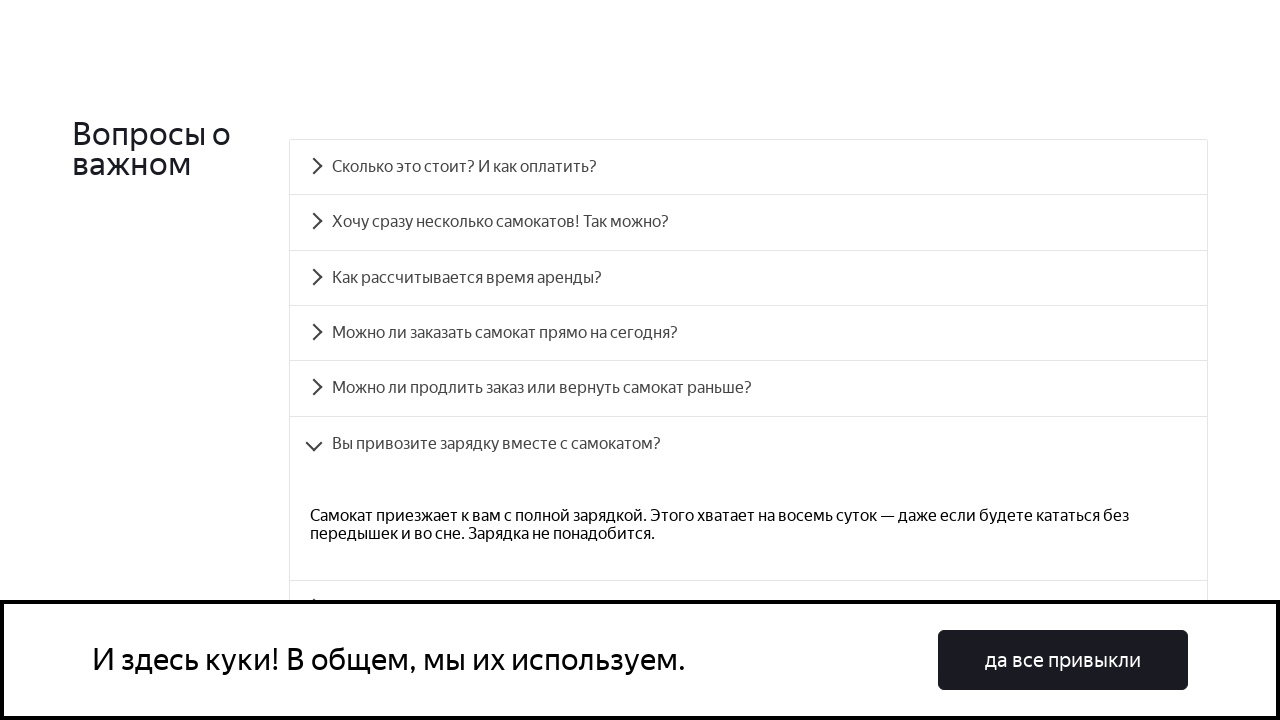

Verified FAQ answer 6 text matches expected content
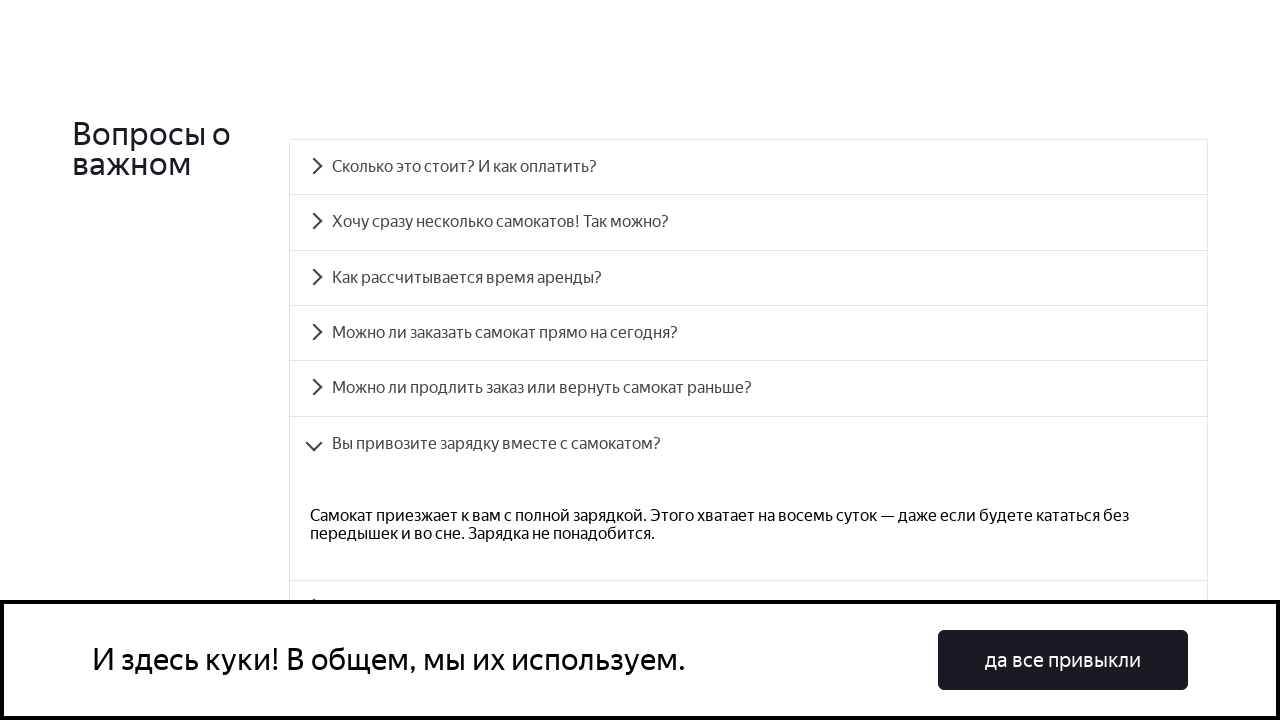

Clicked FAQ question 7 to expand at (748, 436) on .accordion__button >> nth=6
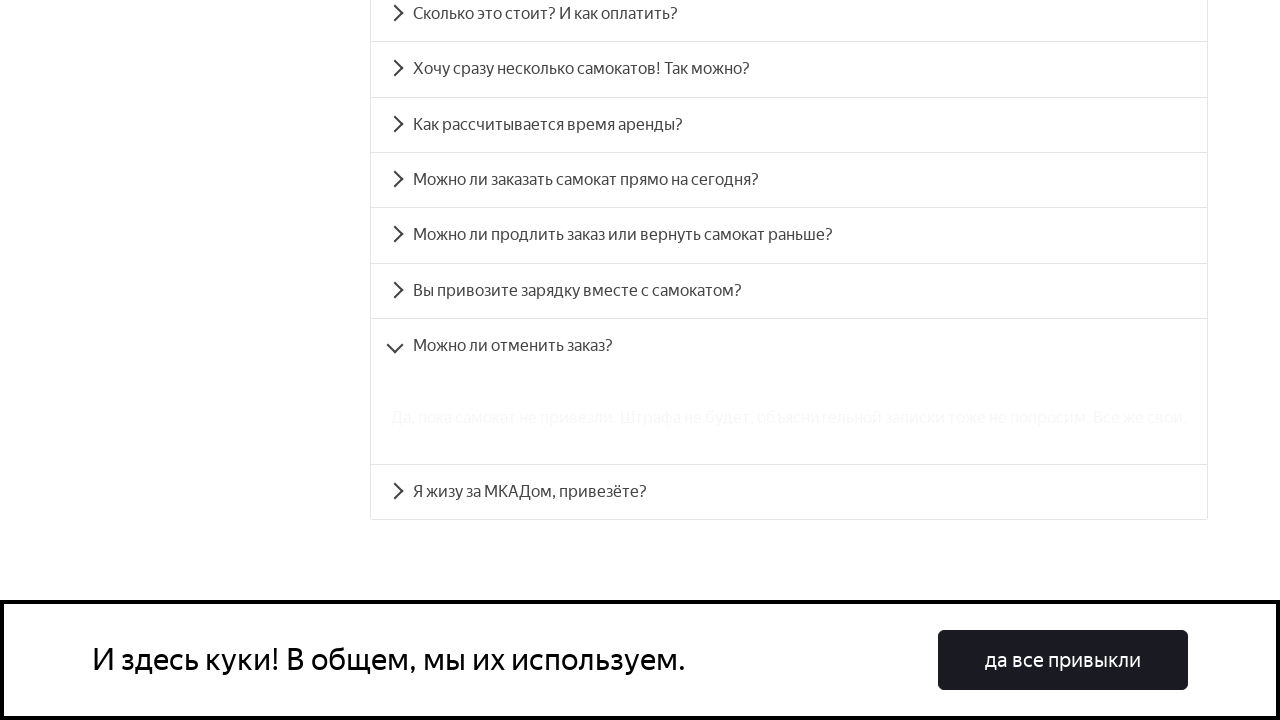

FAQ answer 7 became visible
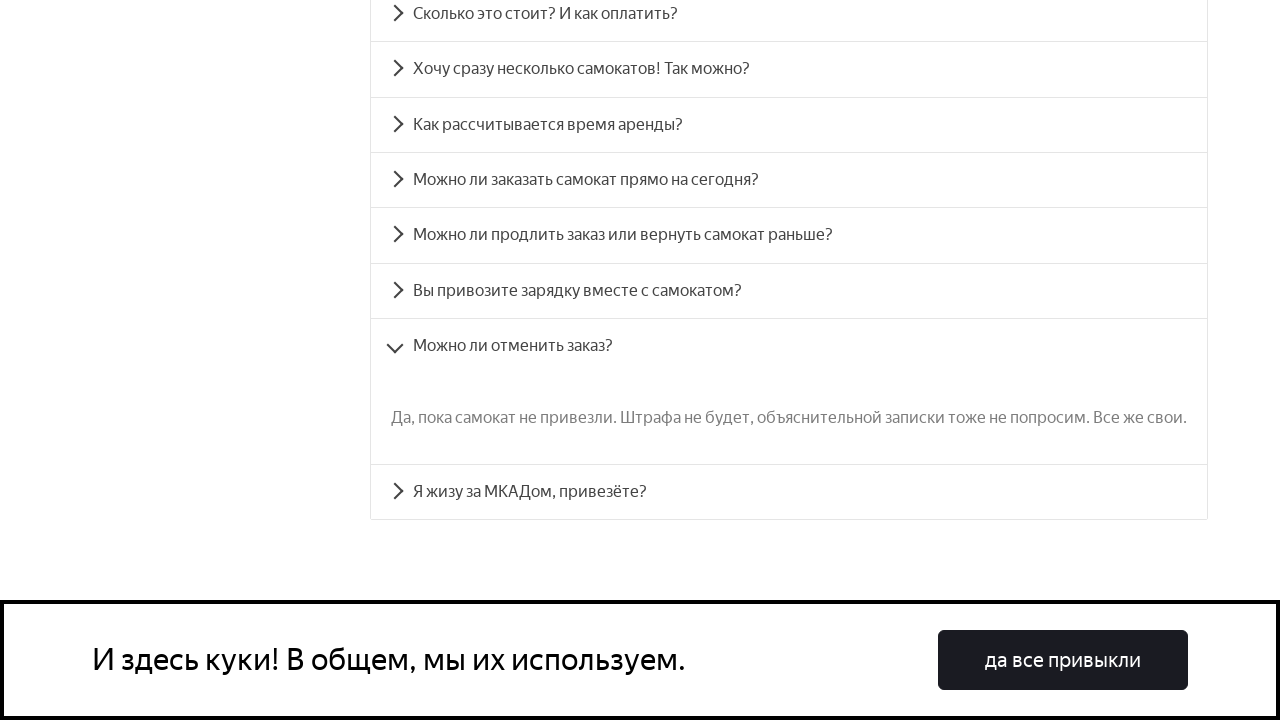

Retrieved answer text for FAQ item 7
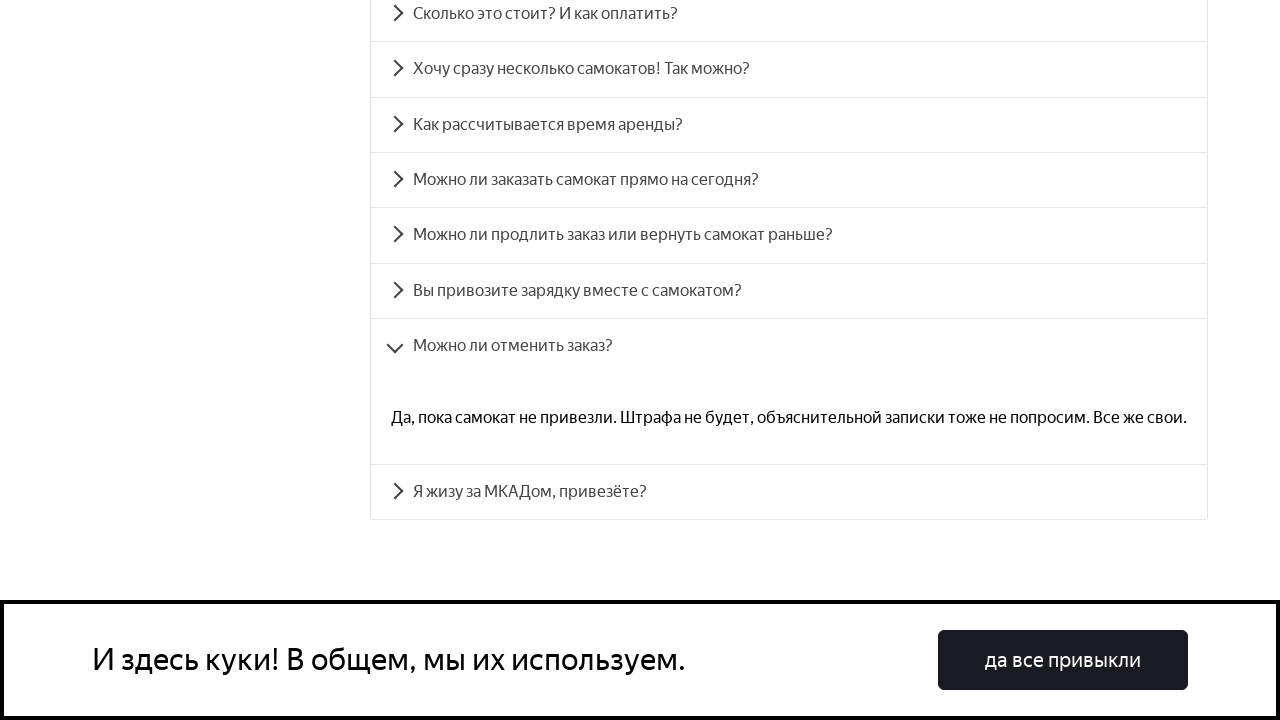

Verified FAQ answer 7 text matches expected content
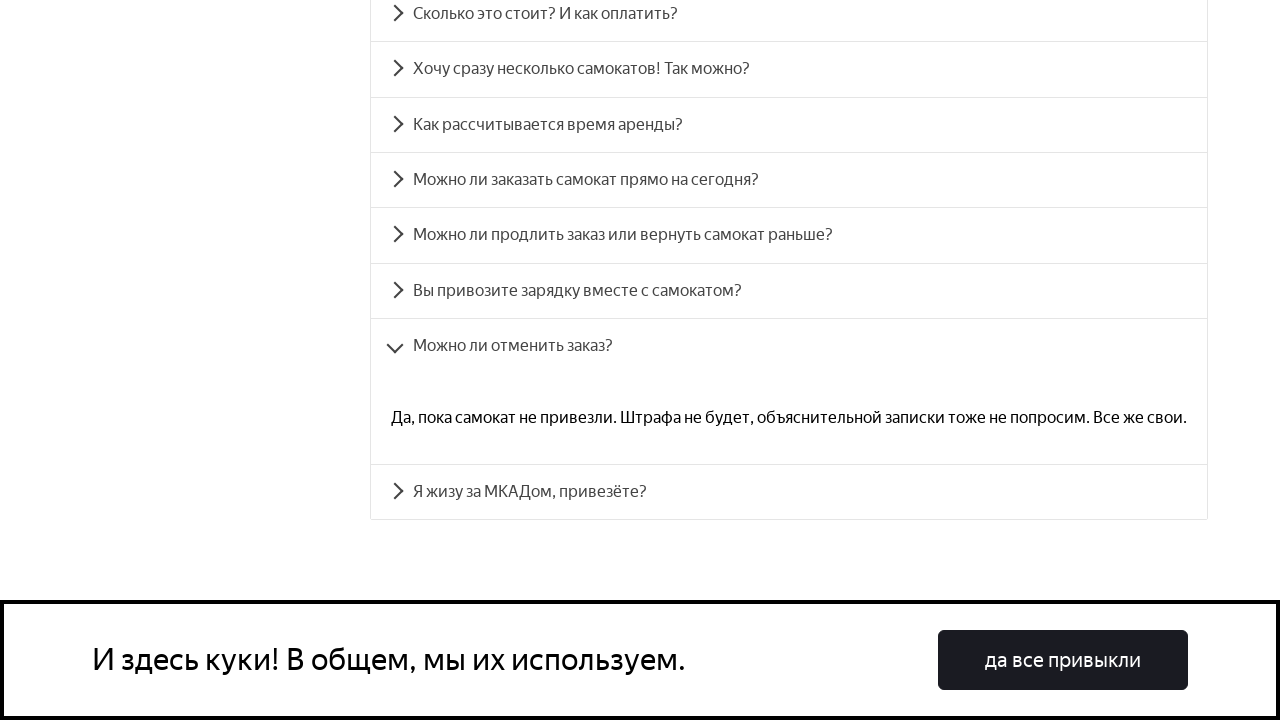

Clicked FAQ question 8 to expand at (789, 492) on .accordion__button >> nth=7
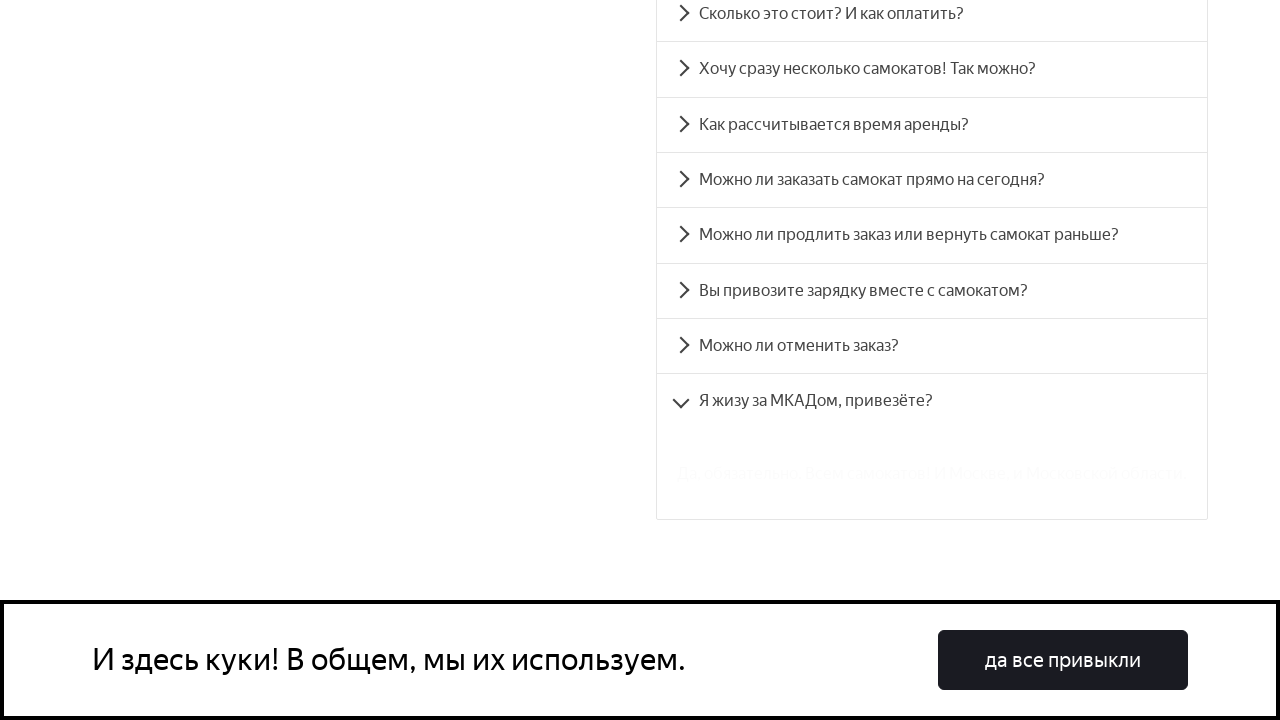

FAQ answer 8 became visible
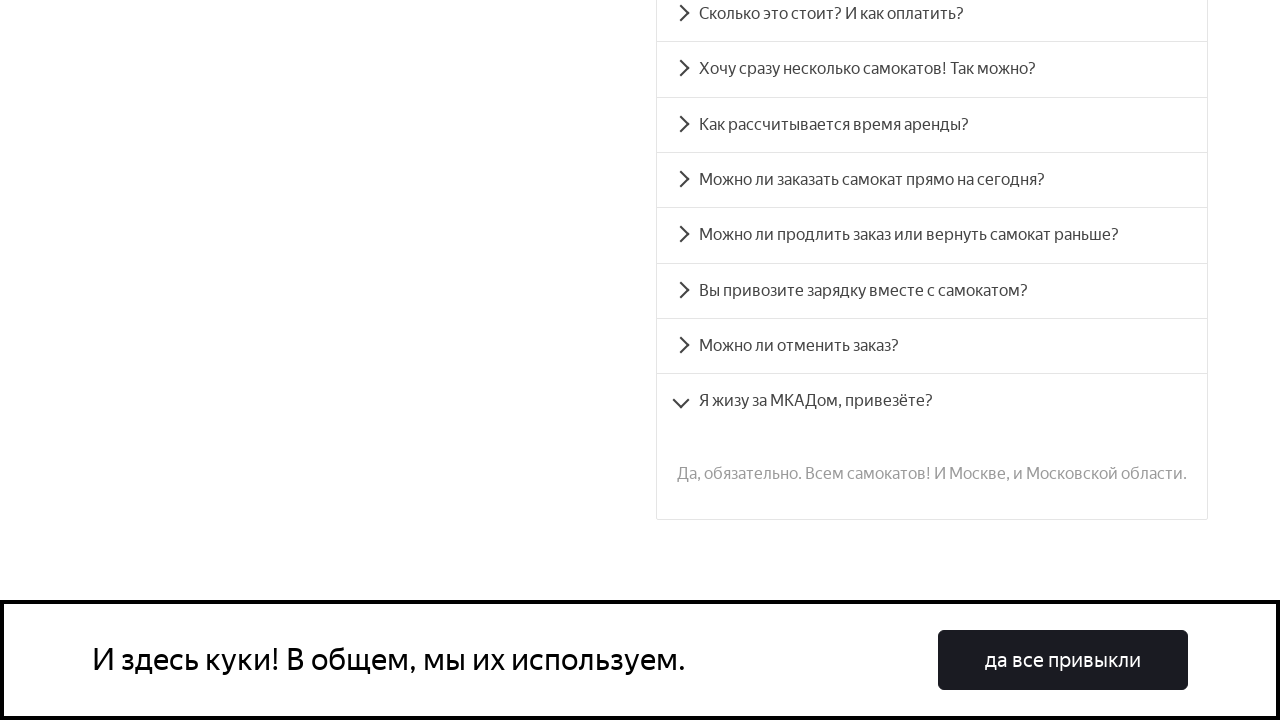

Retrieved answer text for FAQ item 8
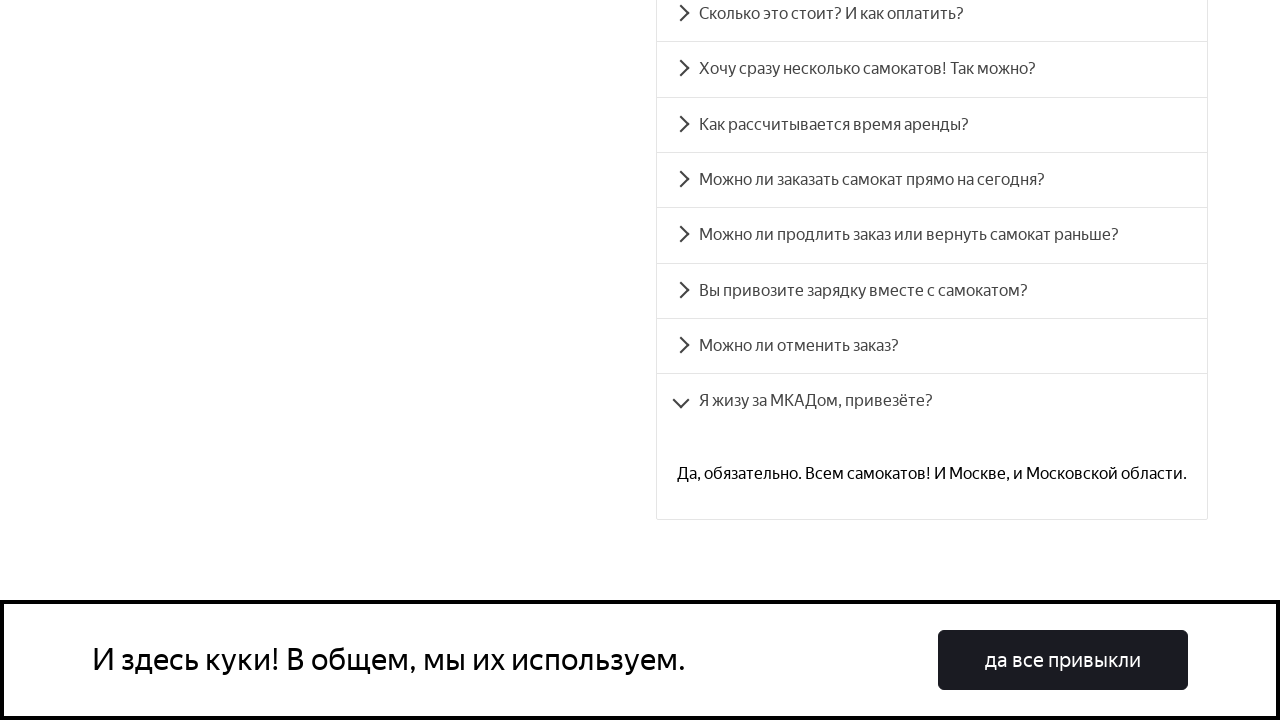

Verified FAQ answer 8 text matches expected content
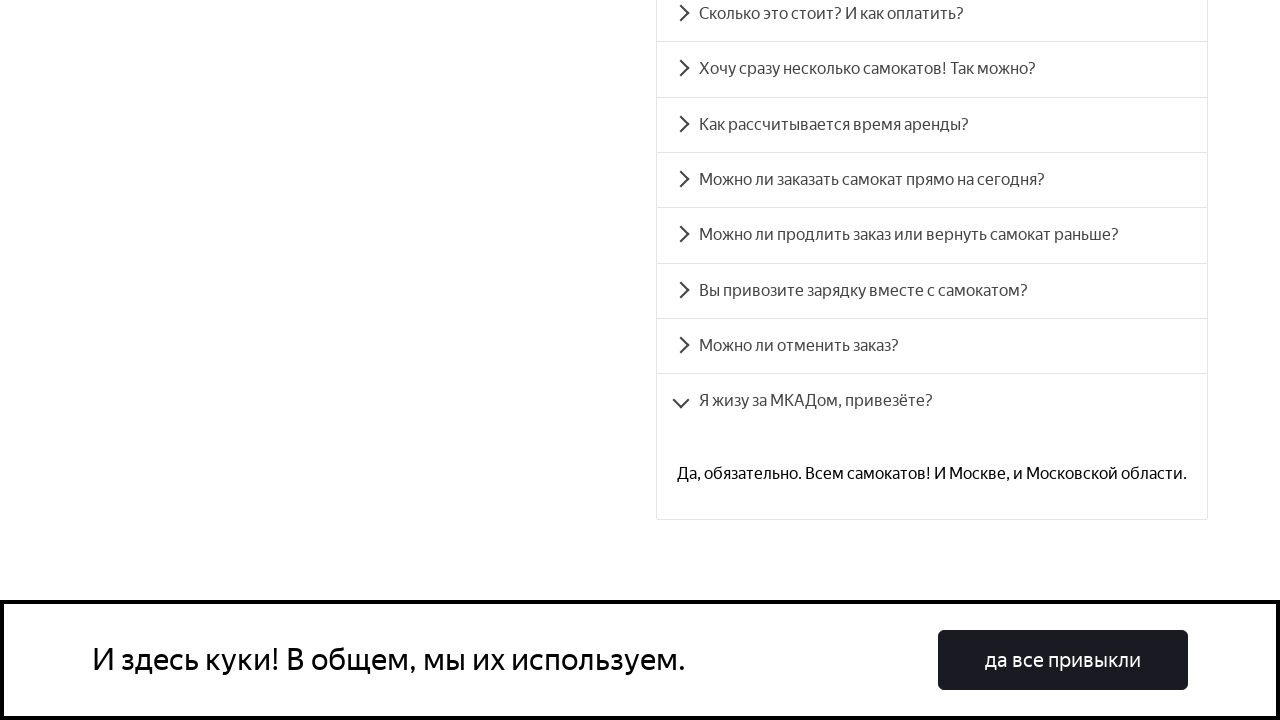

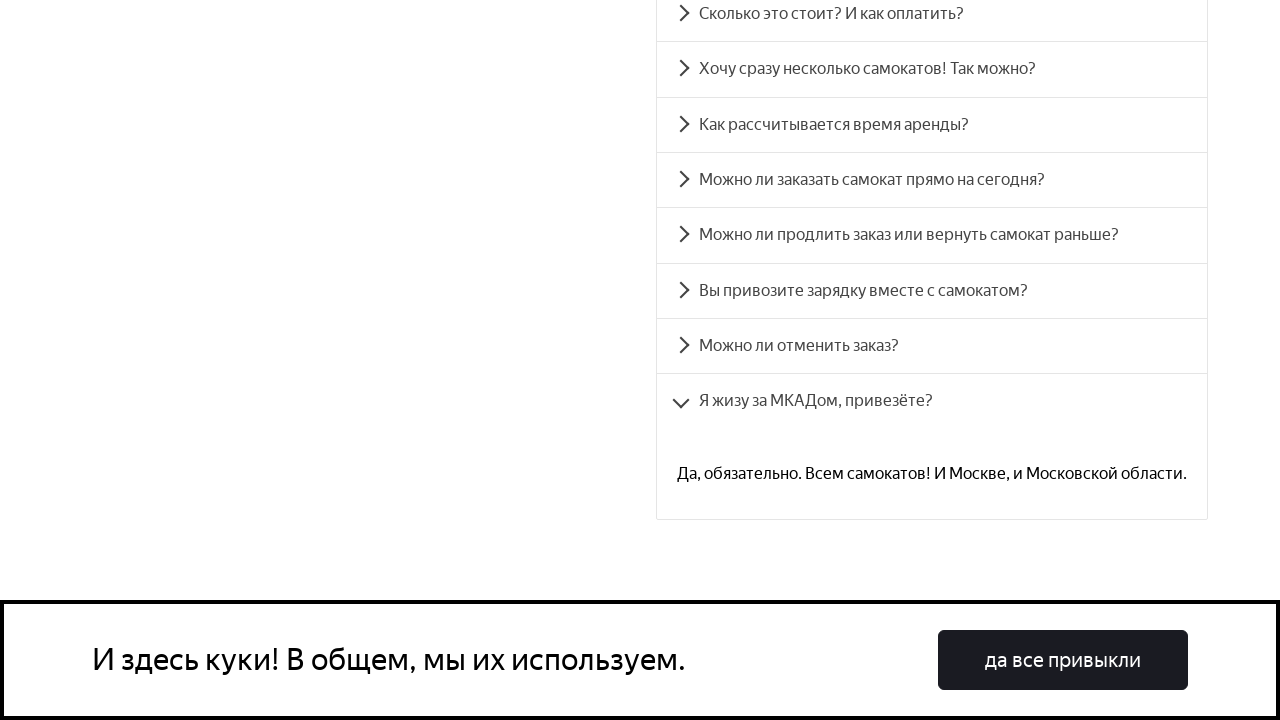